Tests jQueryUI sortable functionality by reordering list items through drag-and-drop operations

Starting URL: https://jqueryui.com/

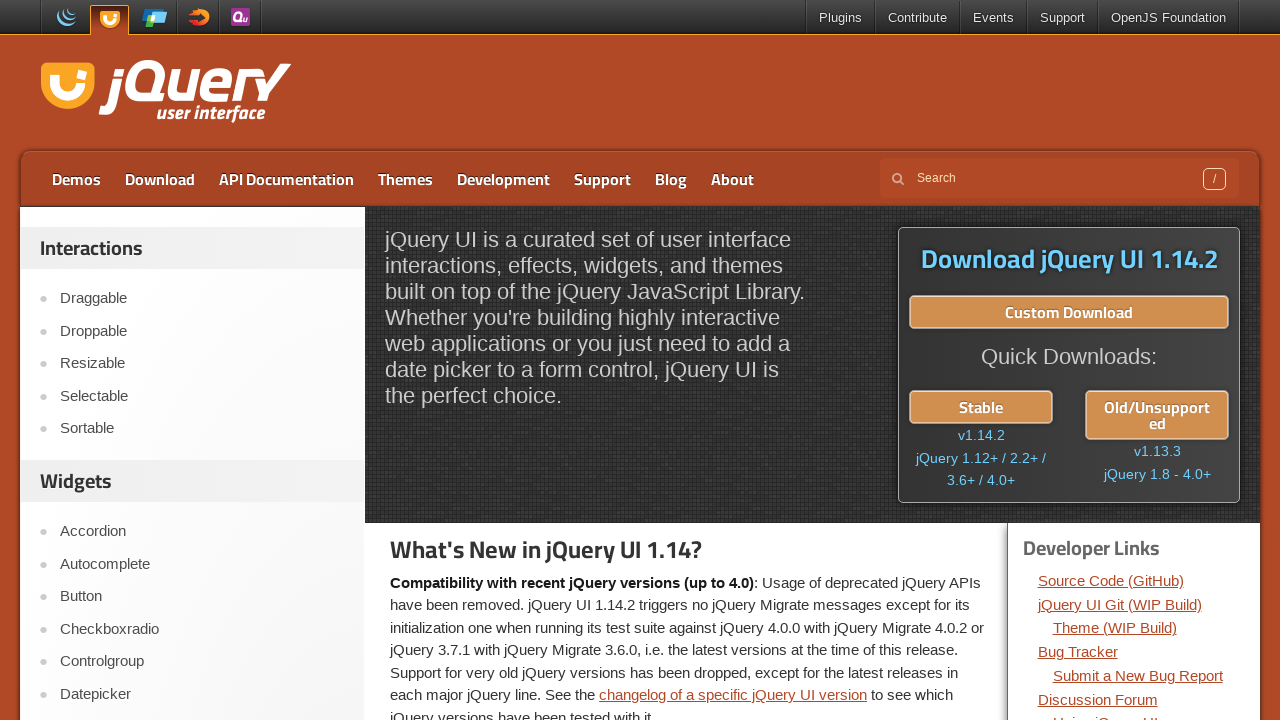

Clicked on Sortable demo link at (202, 429) on a:text('Sortable')
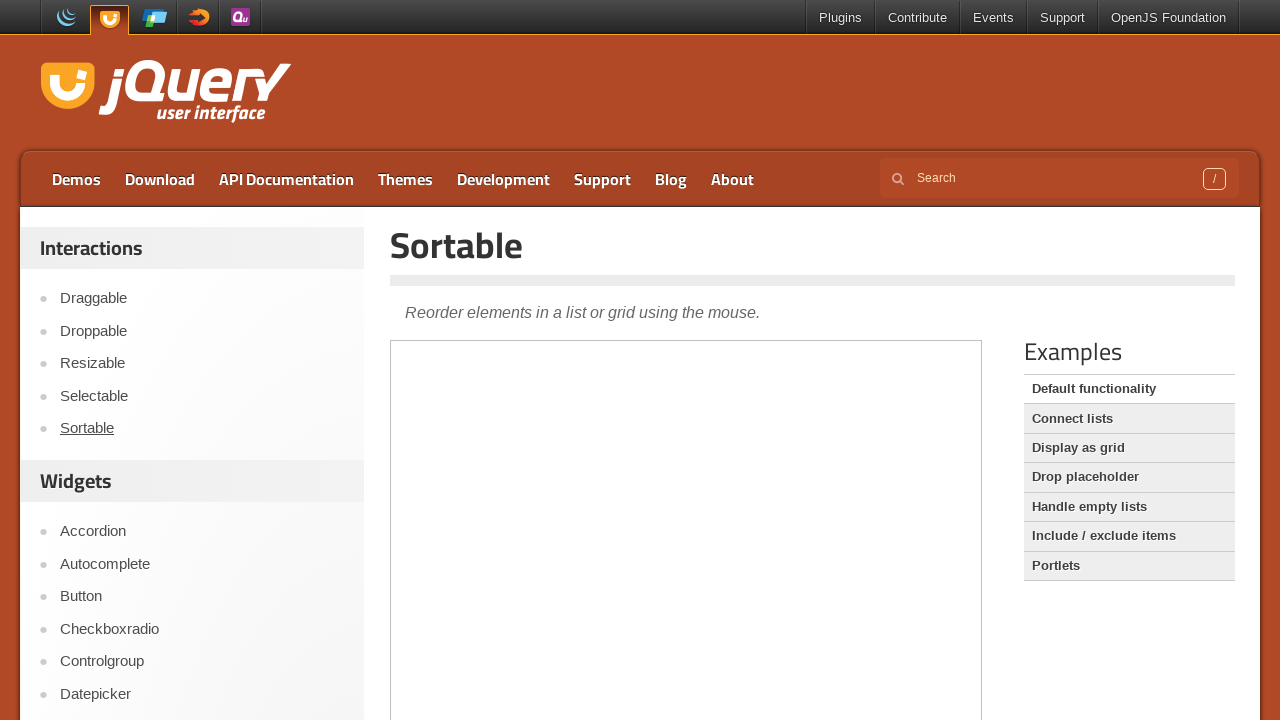

Located and switched to sortable demo iframe
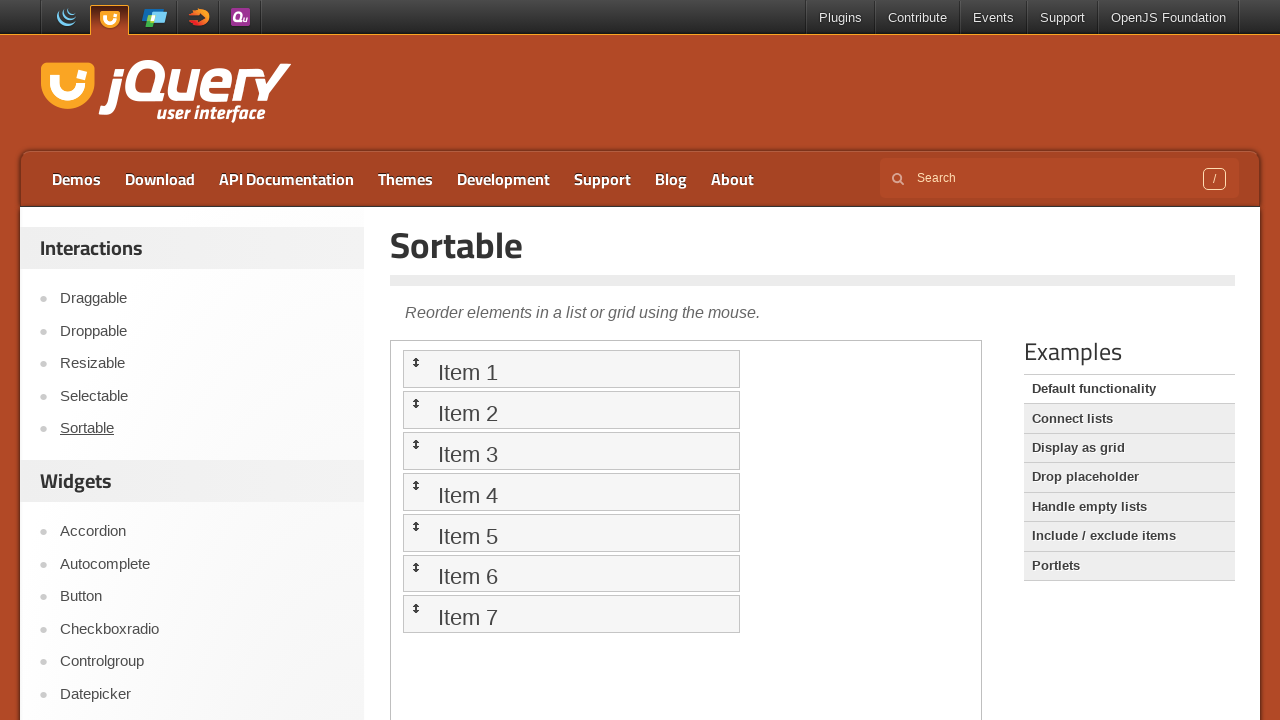

Moved mouse to center of Item 4 at (571, 492)
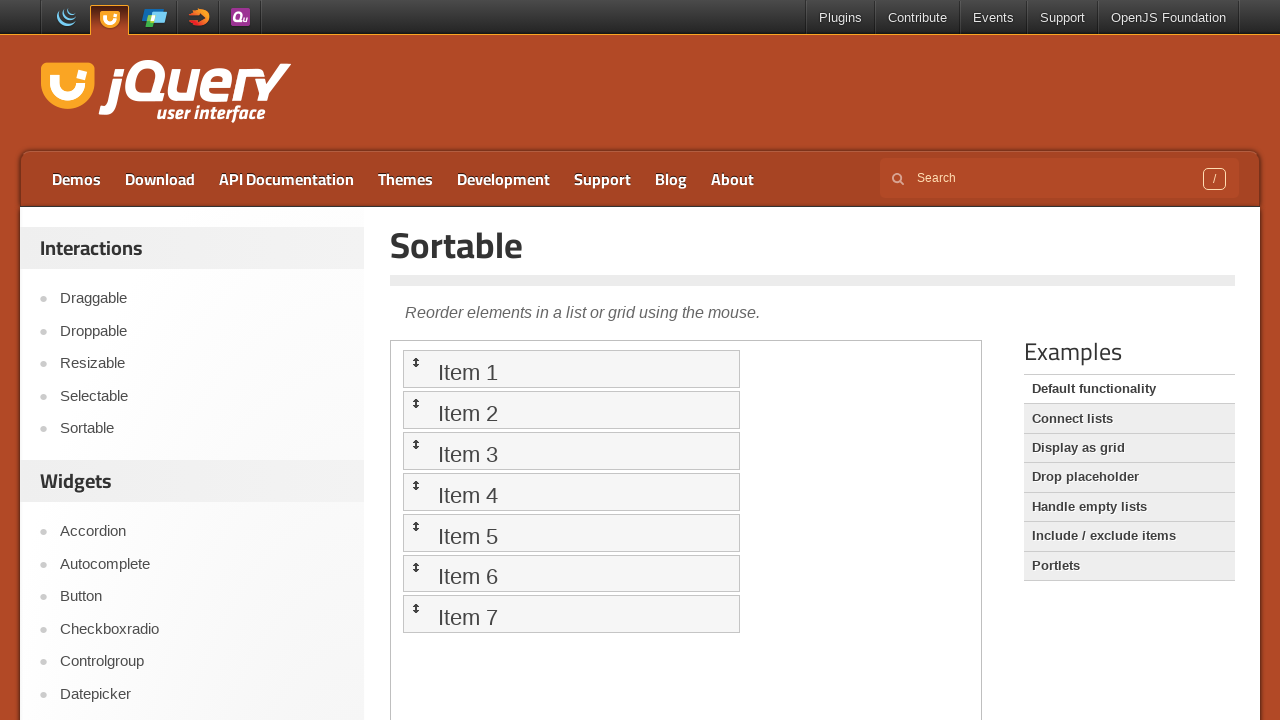

Pressed mouse button down on Item 4 at (571, 492)
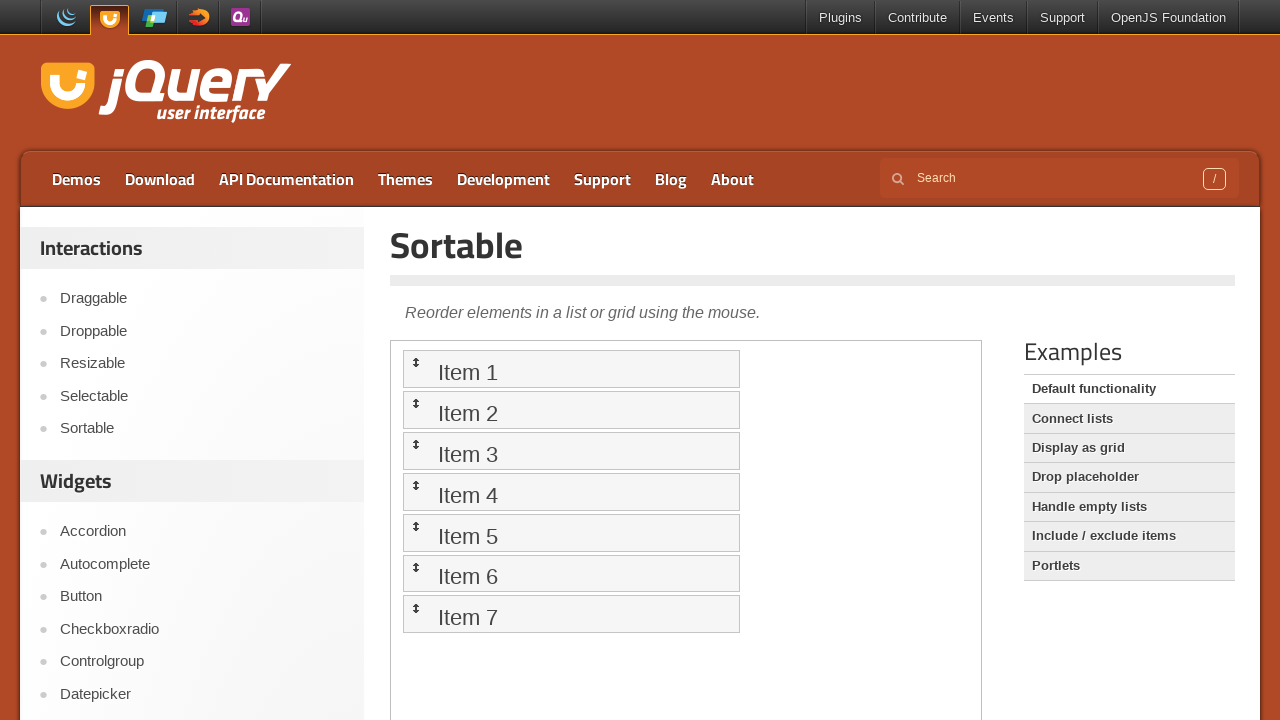

Dragged Item 4 down by 50 pixels at (571, 523)
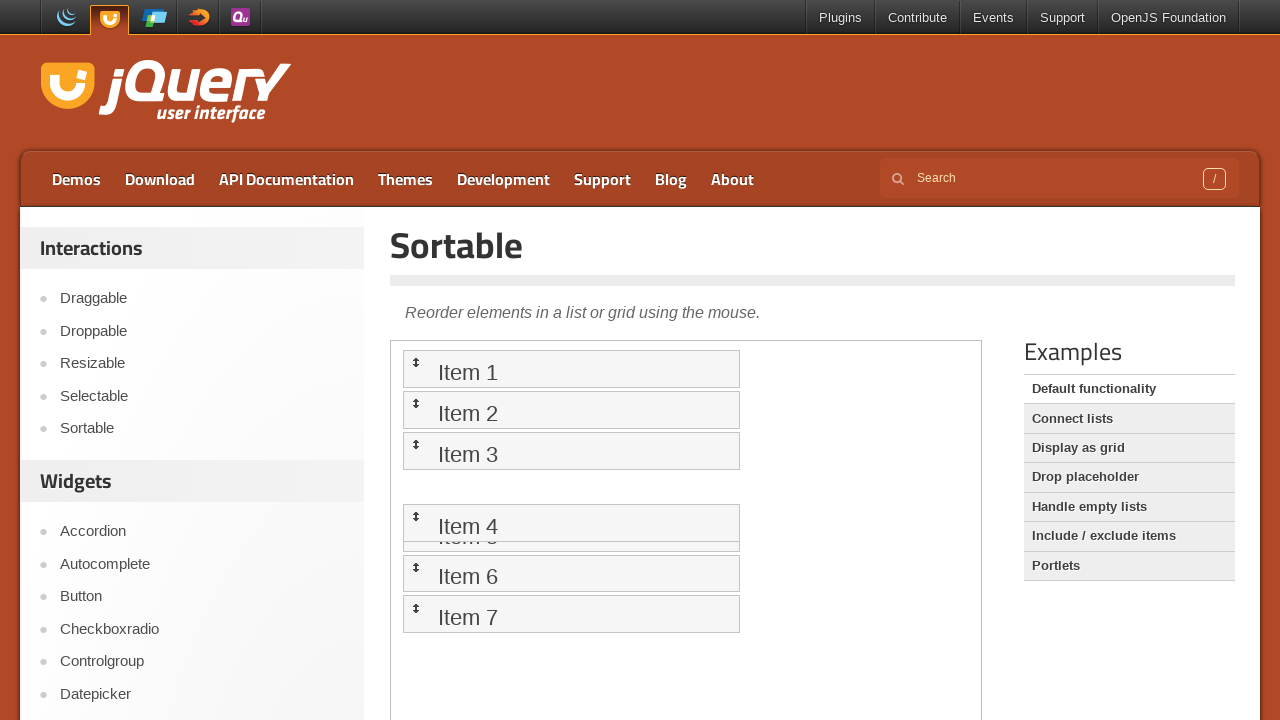

Released mouse button to complete Item 4 drag-down at (571, 523)
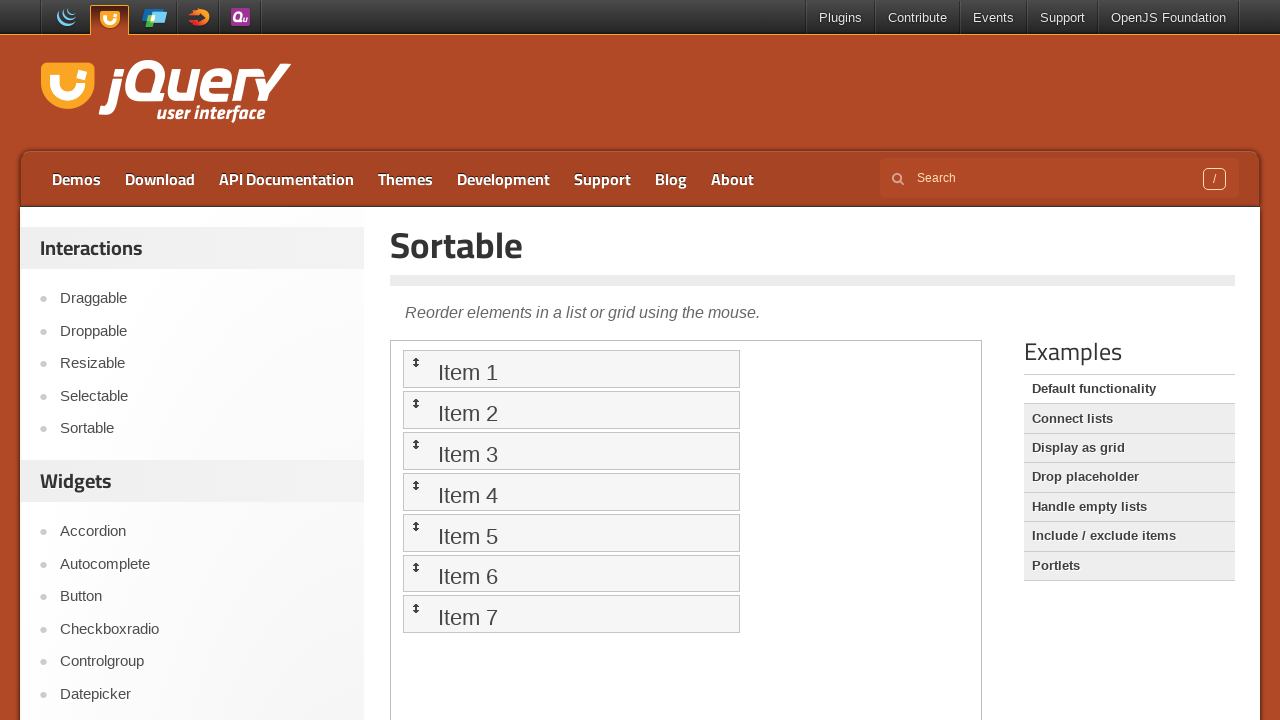

Moved mouse to center of Item 6 at (571, 573)
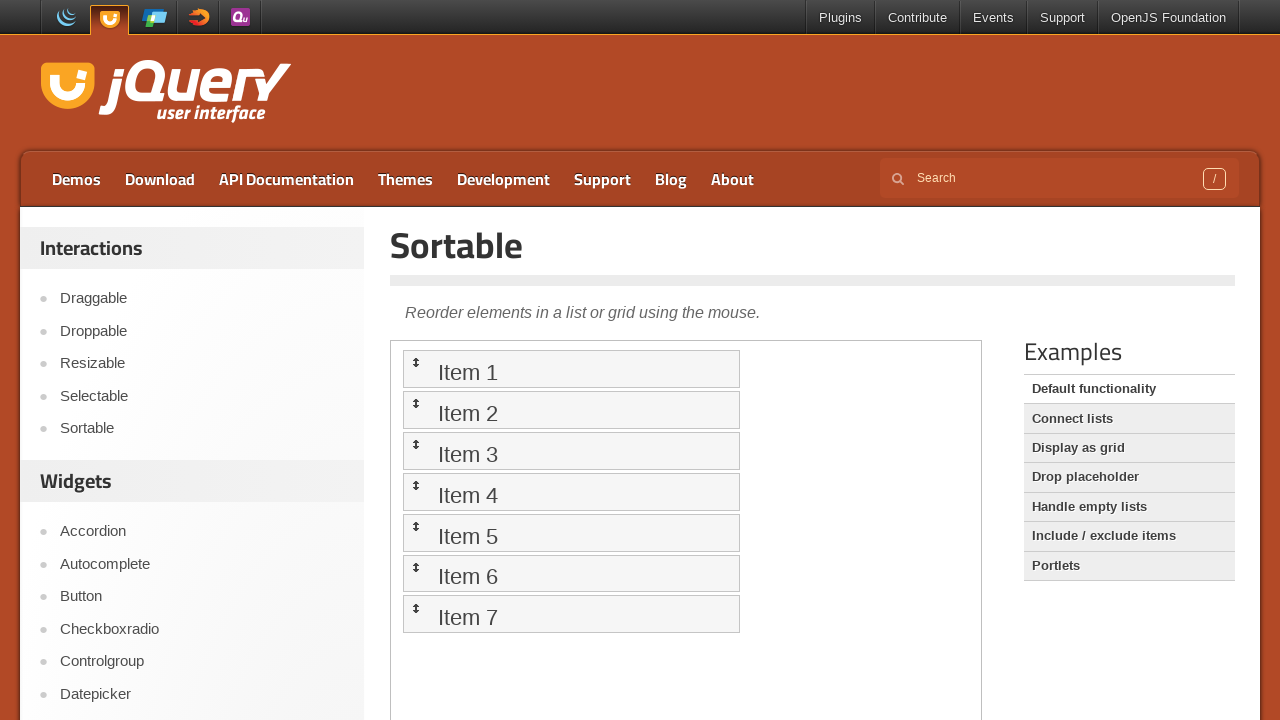

Pressed mouse button down on Item 6 at (571, 573)
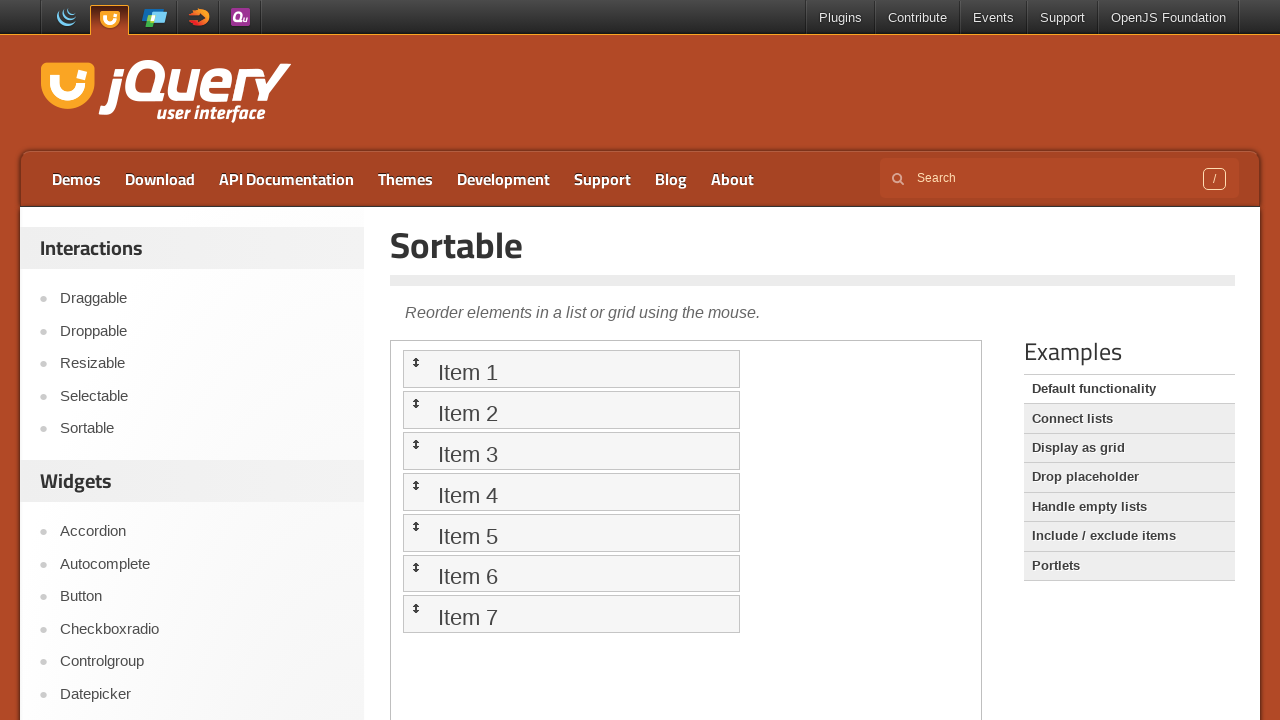

Dragged Item 6 up by 50 pixels at (571, 504)
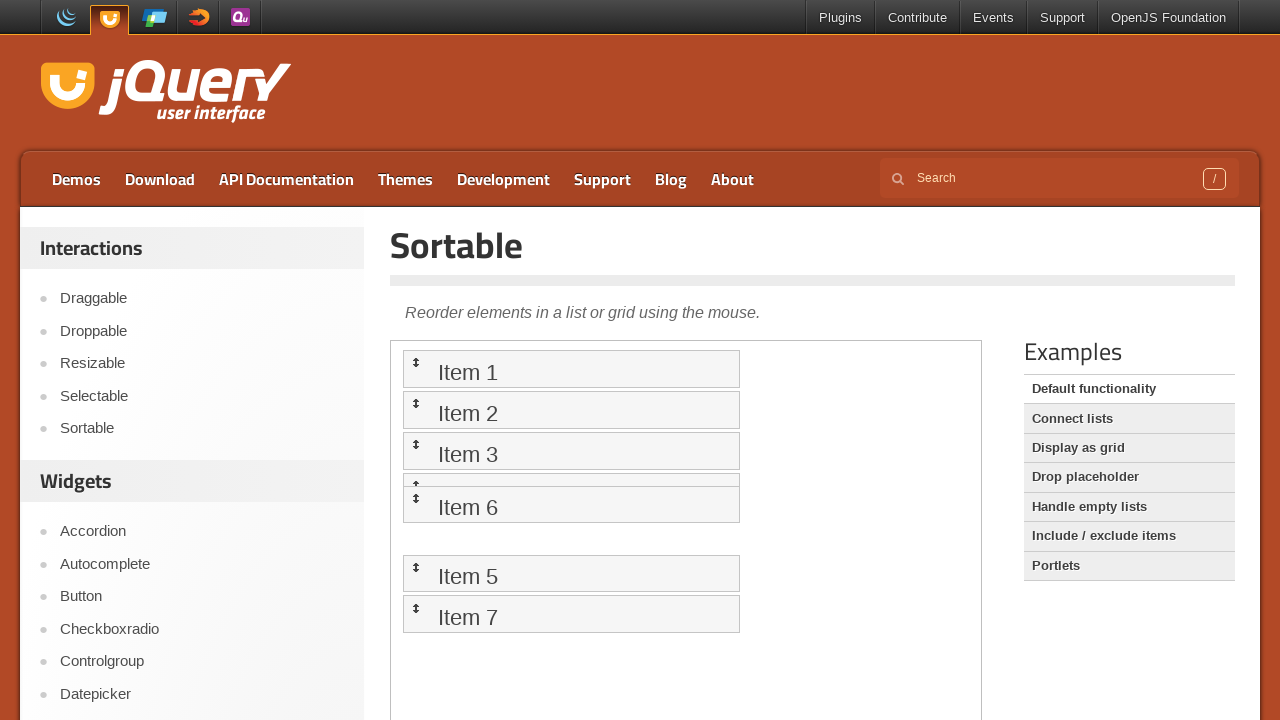

Released mouse button to complete Item 6 drag-up at (571, 504)
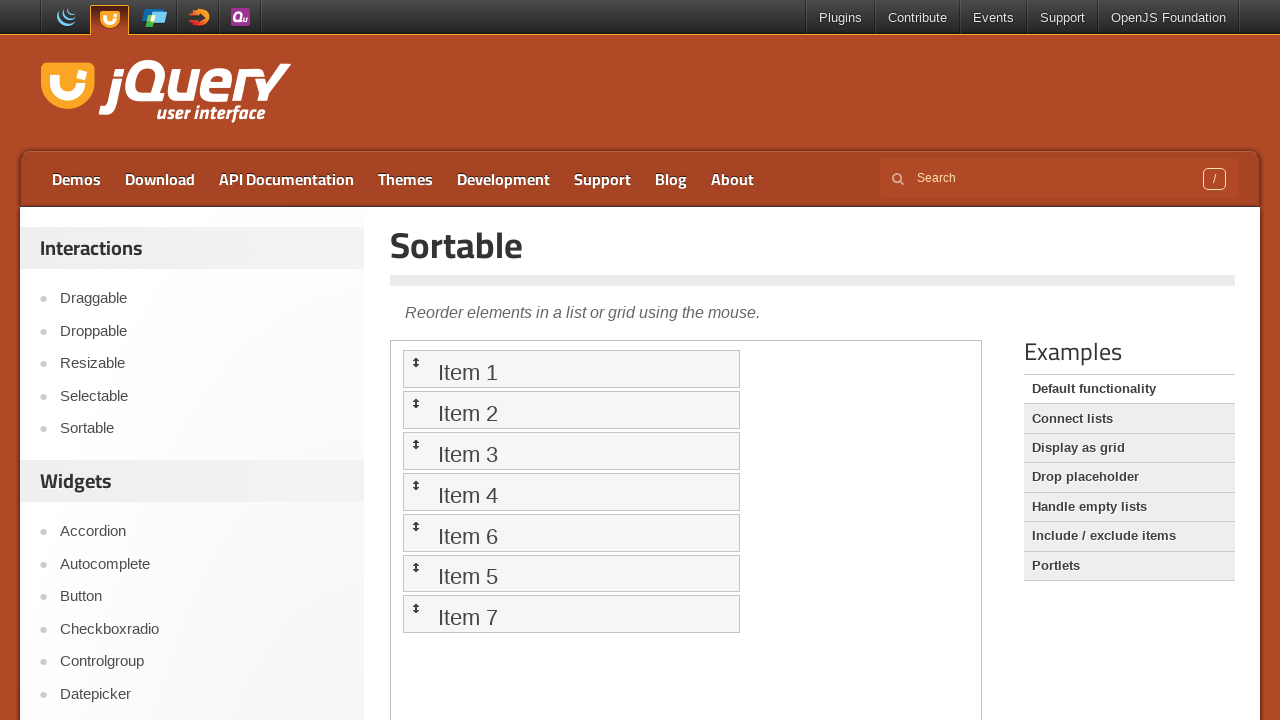

Moved mouse to center of Item 3 at (571, 451)
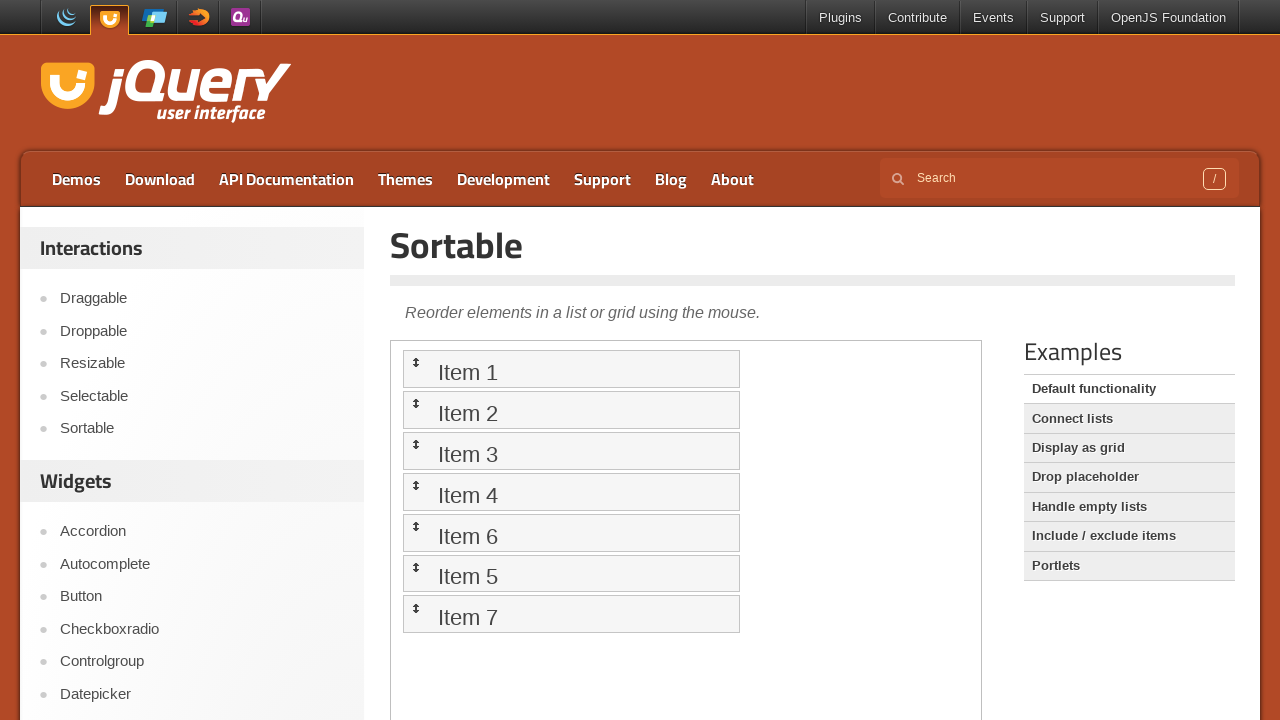

Pressed mouse button down on Item 3 at (571, 451)
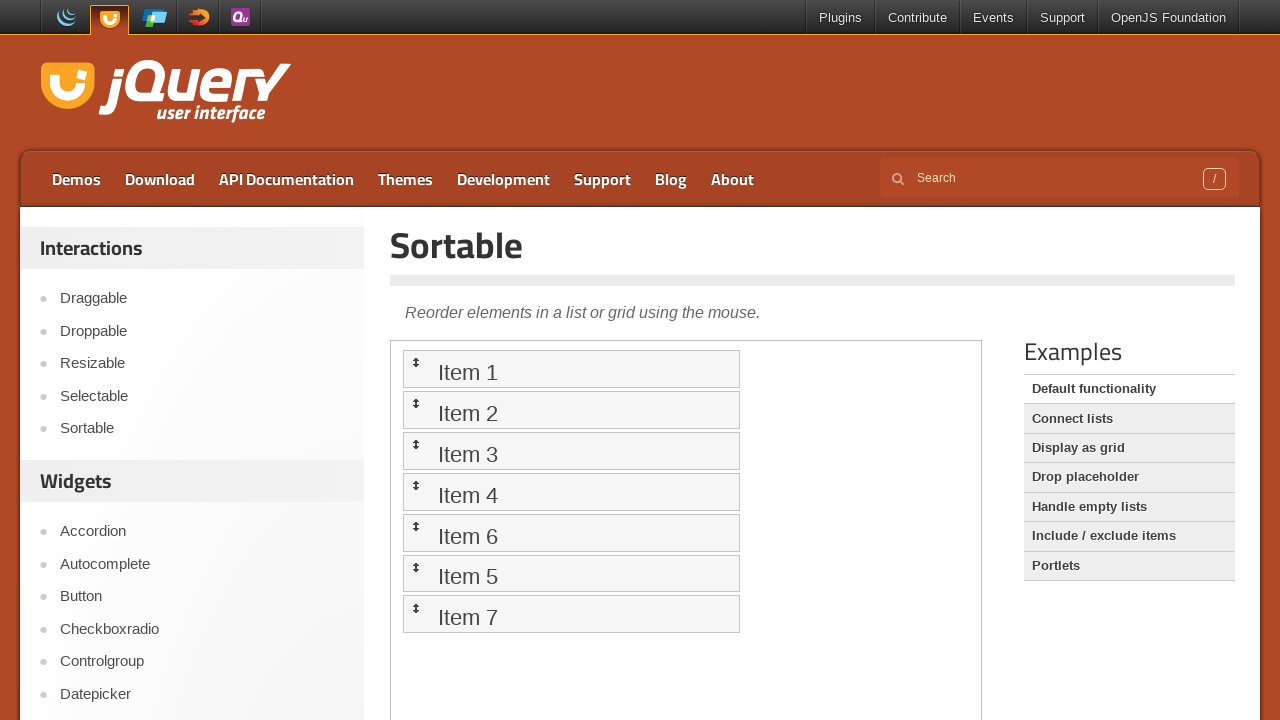

Dragged Item 3 up by 50 pixels at (571, 382)
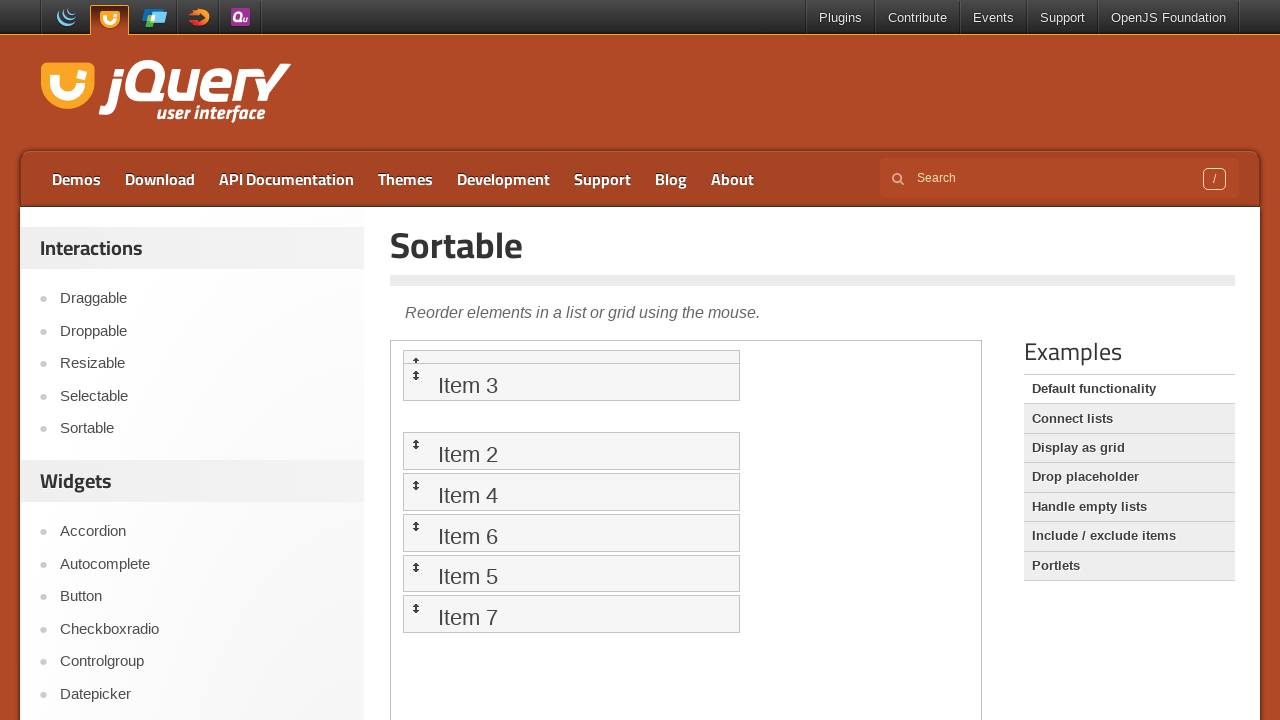

Released mouse button to complete Item 3 drag-up at (571, 382)
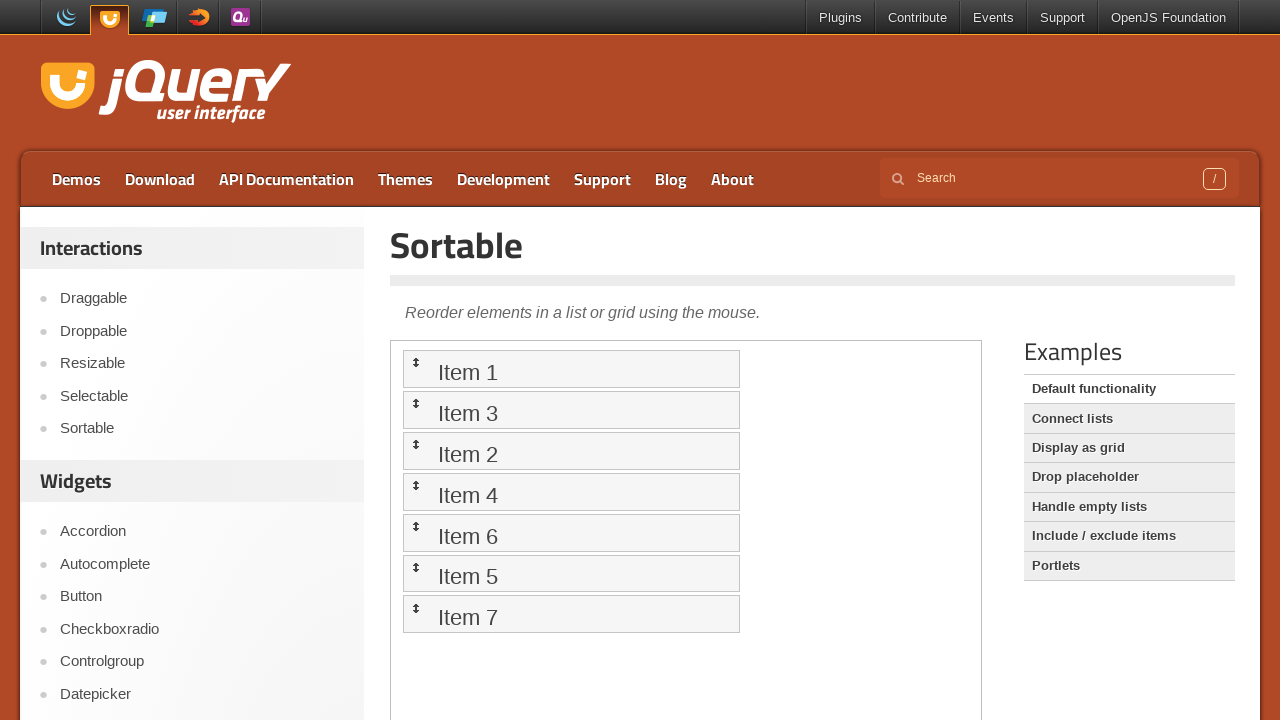

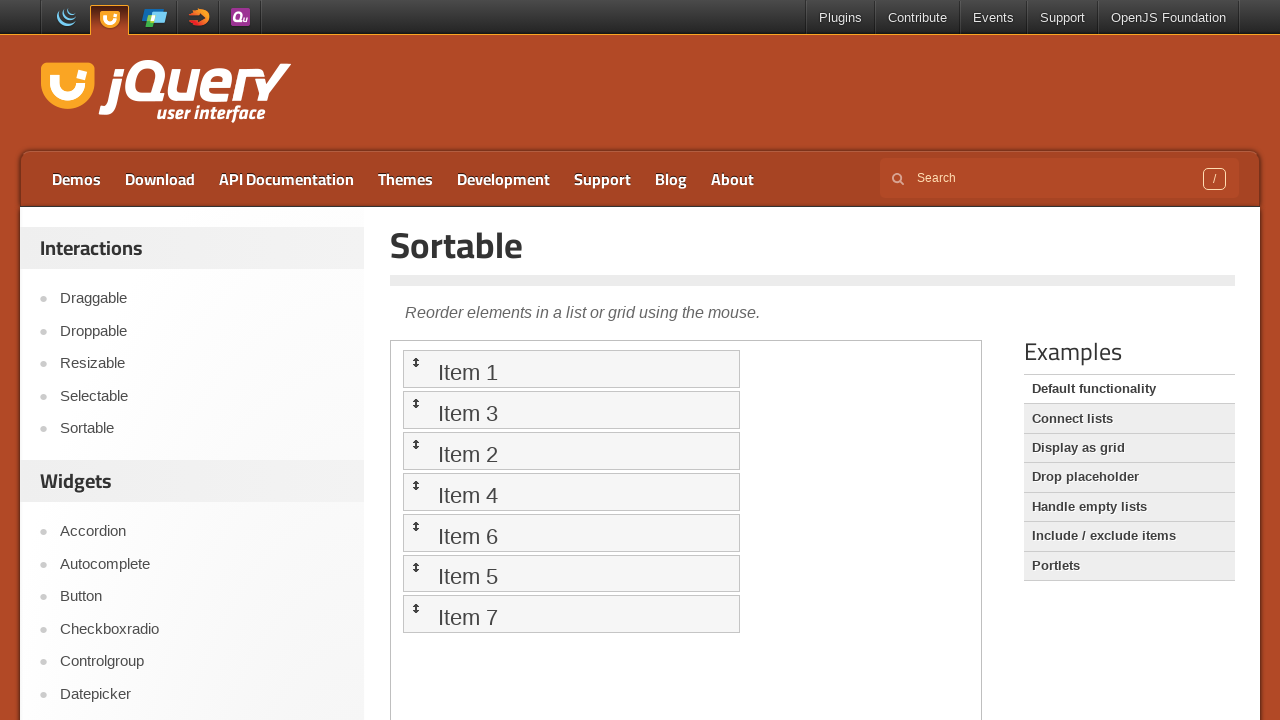